Tests explicit waiting by waiting for a price element to show $100, then clicking a book button, performing a calculation, and submitting the answer

Starting URL: http://suninjuly.github.io/explicit_wait2.html

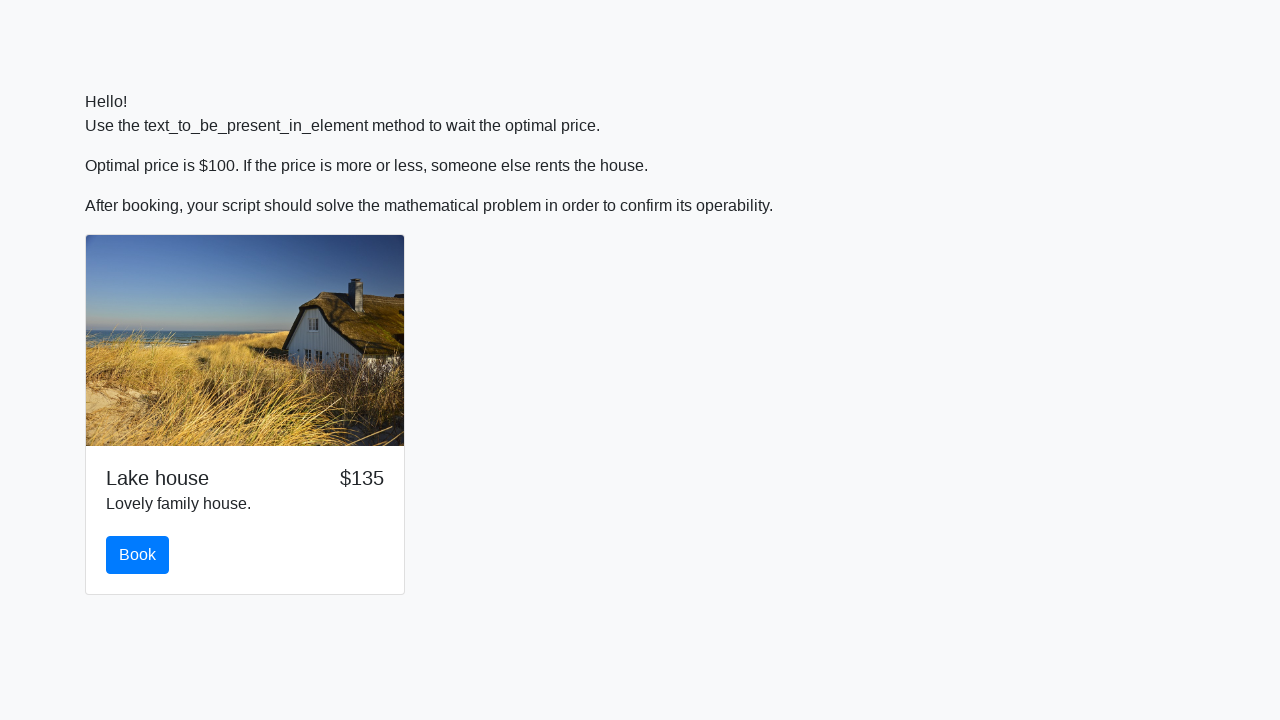

Waited for price element to display $100
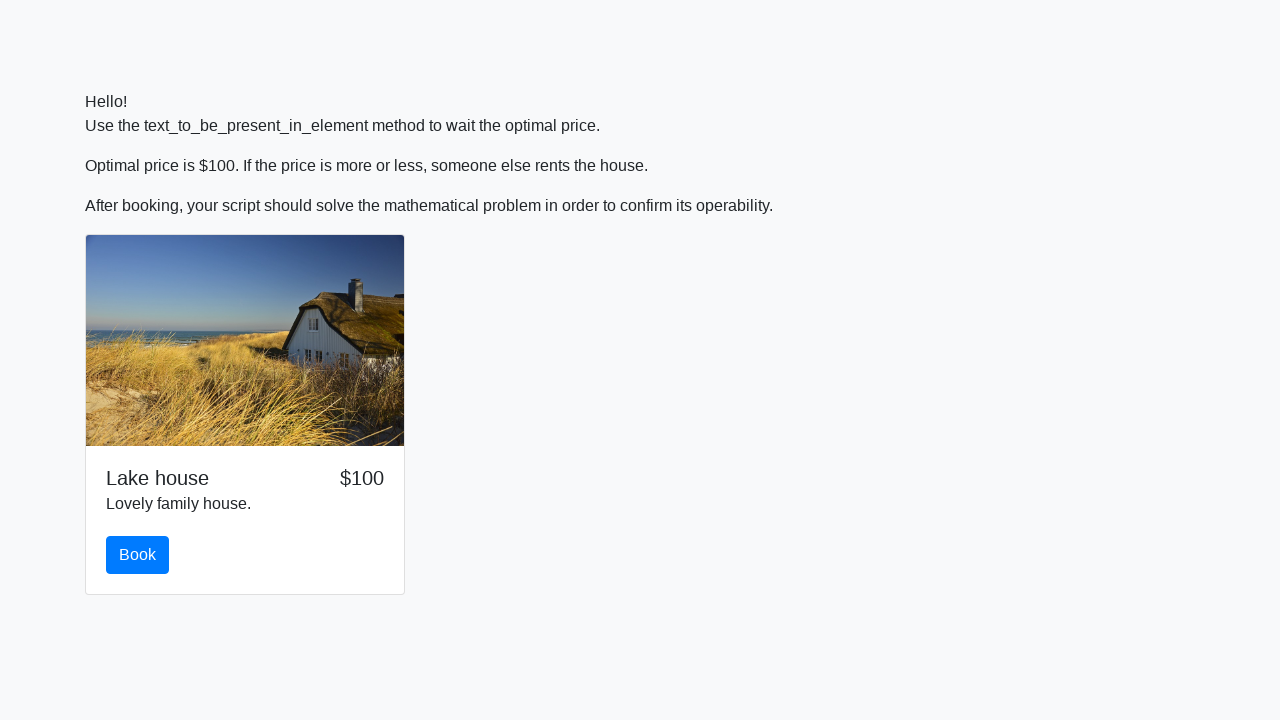

Clicked the book button at (138, 555) on #book
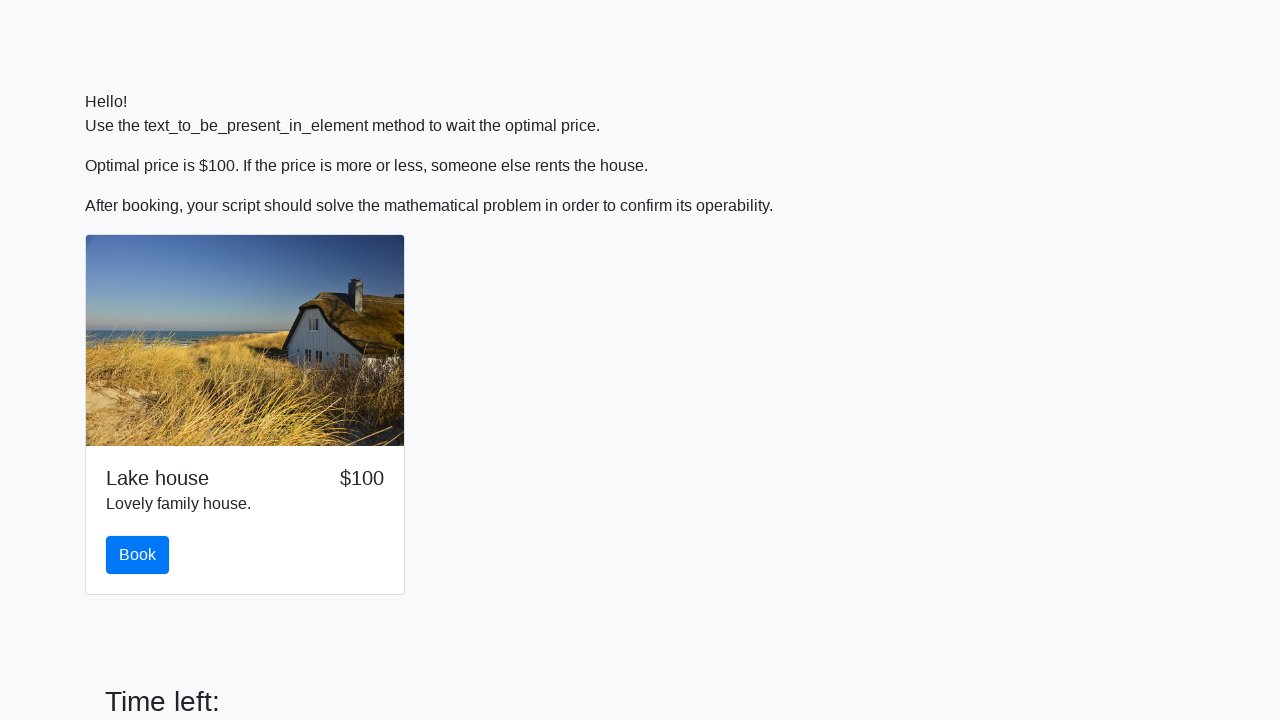

Retrieved x value from input_value element
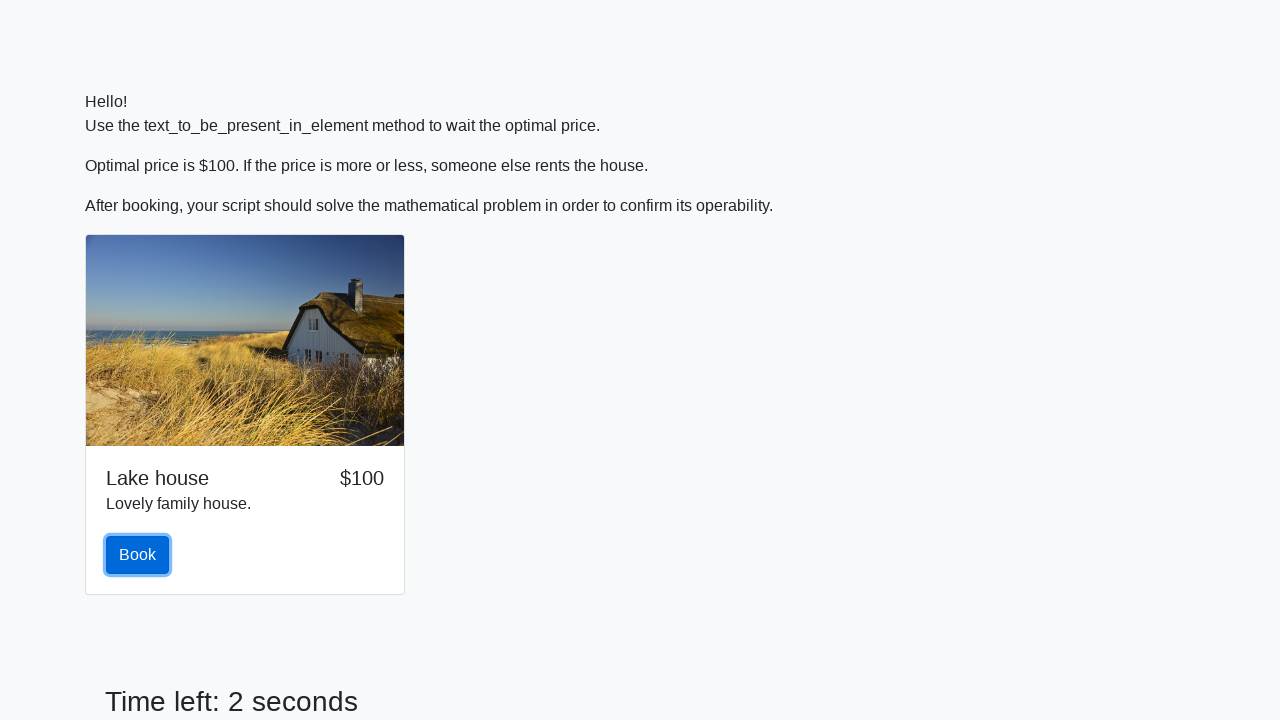

Parsed x value as integer: 400
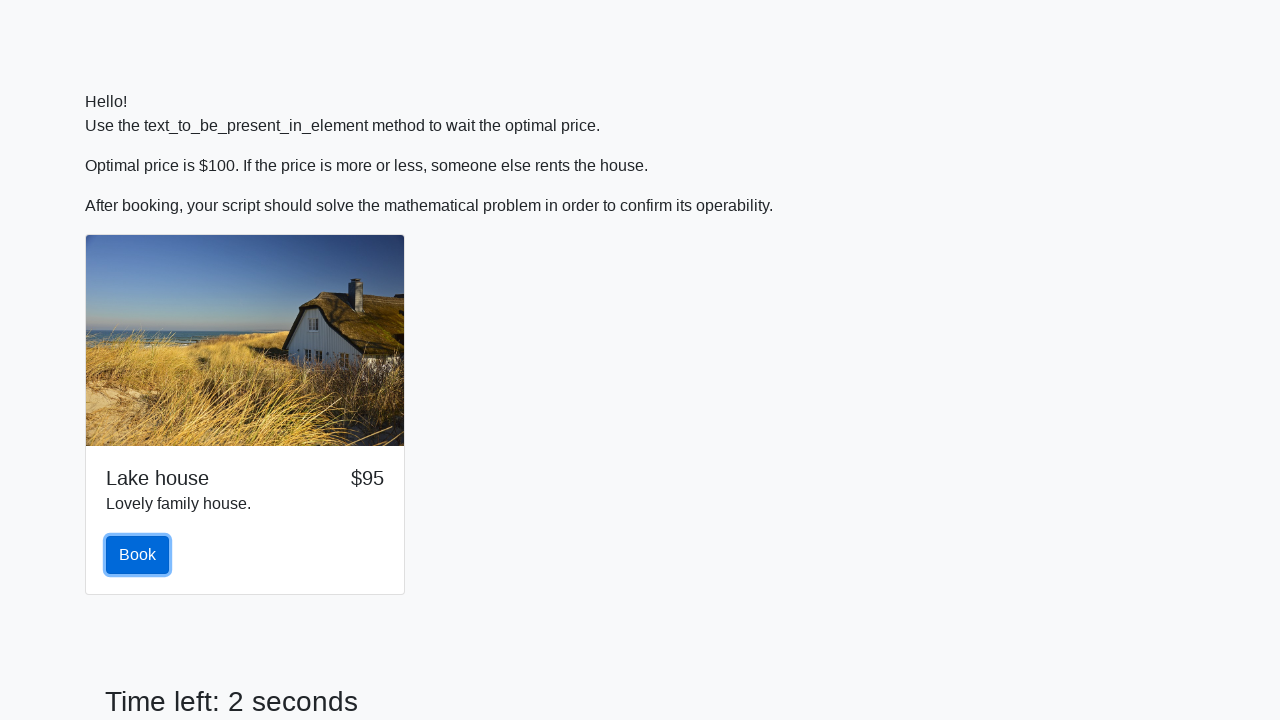

Calculated answer using formula: 2.323468735358337
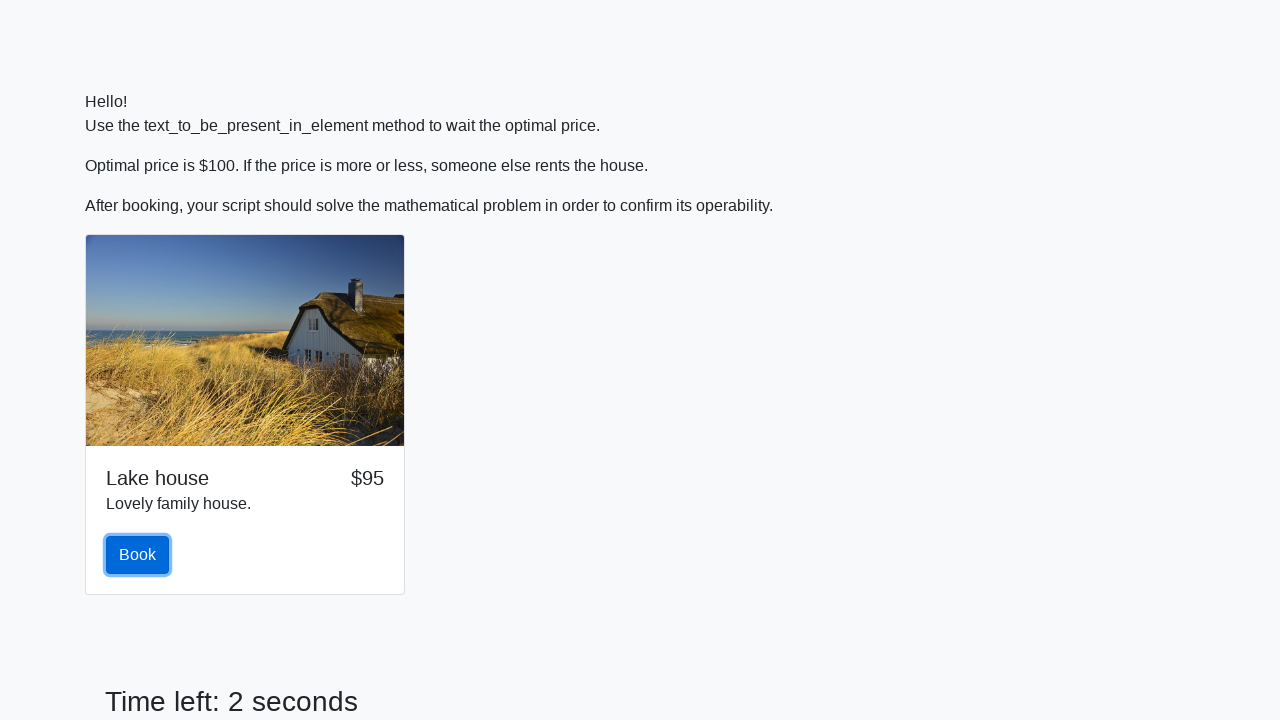

Filled answer field with calculated value: 2.323468735358337 on #answer
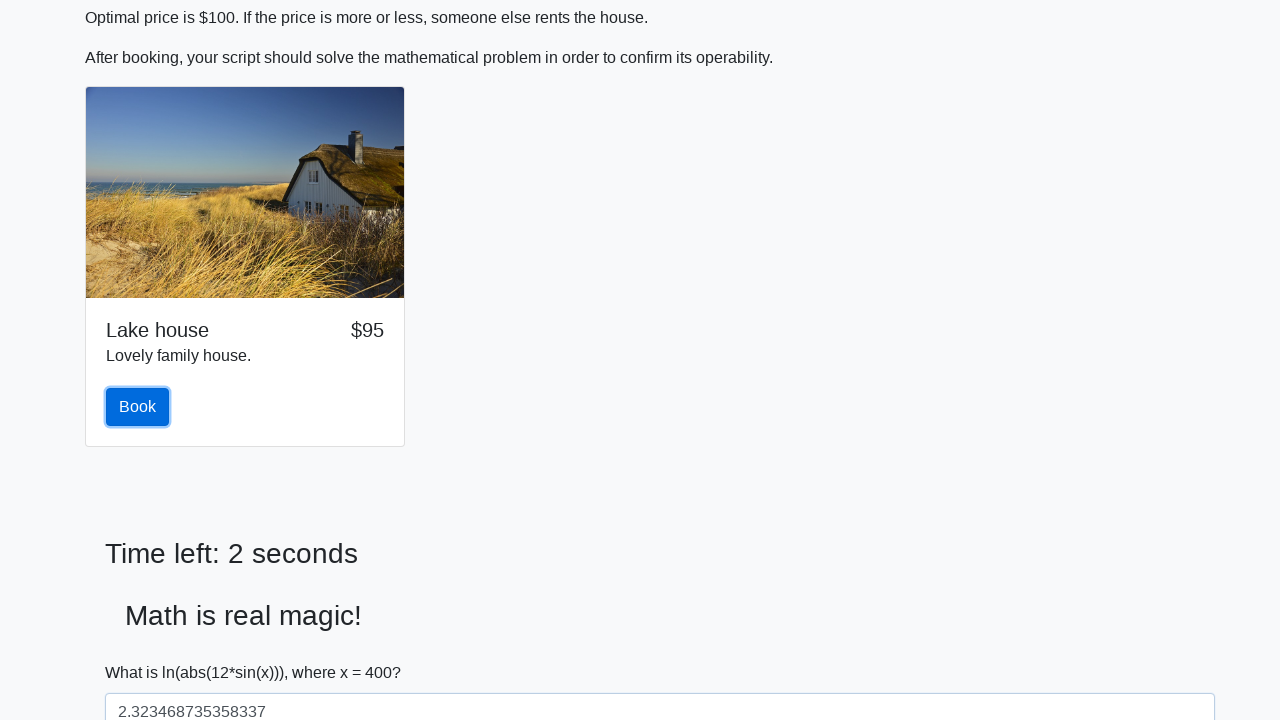

Clicked solve button to submit the answer at (143, 651) on #solve
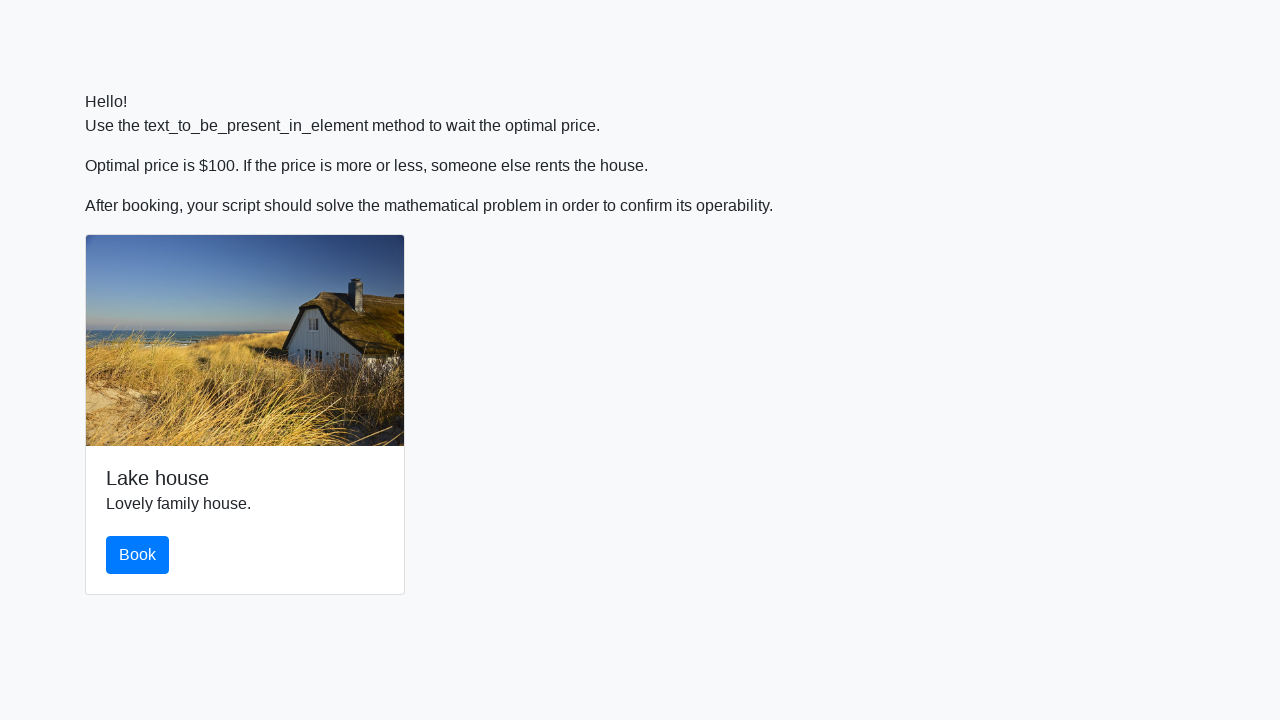

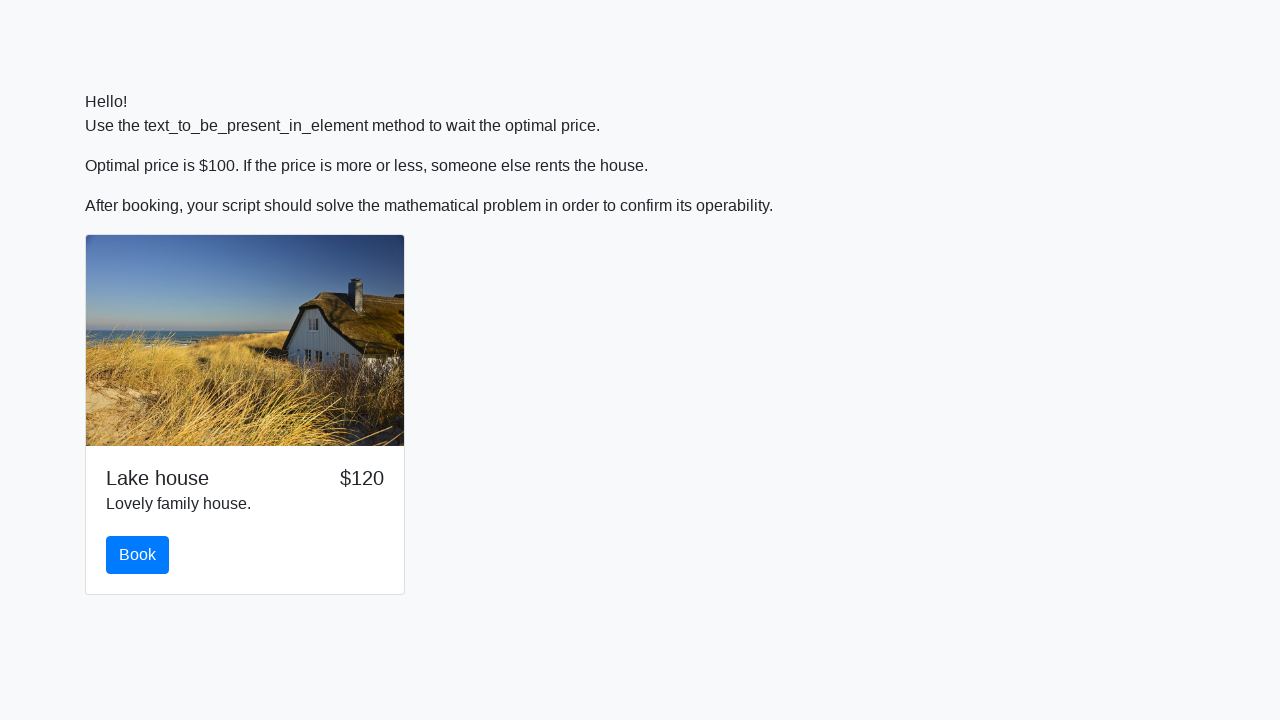